Tests e-commerce functionality by adding specific items to cart, proceeding to checkout, and applying a promo code

Starting URL: https://rahulshettyacademy.com/seleniumPractise/#/

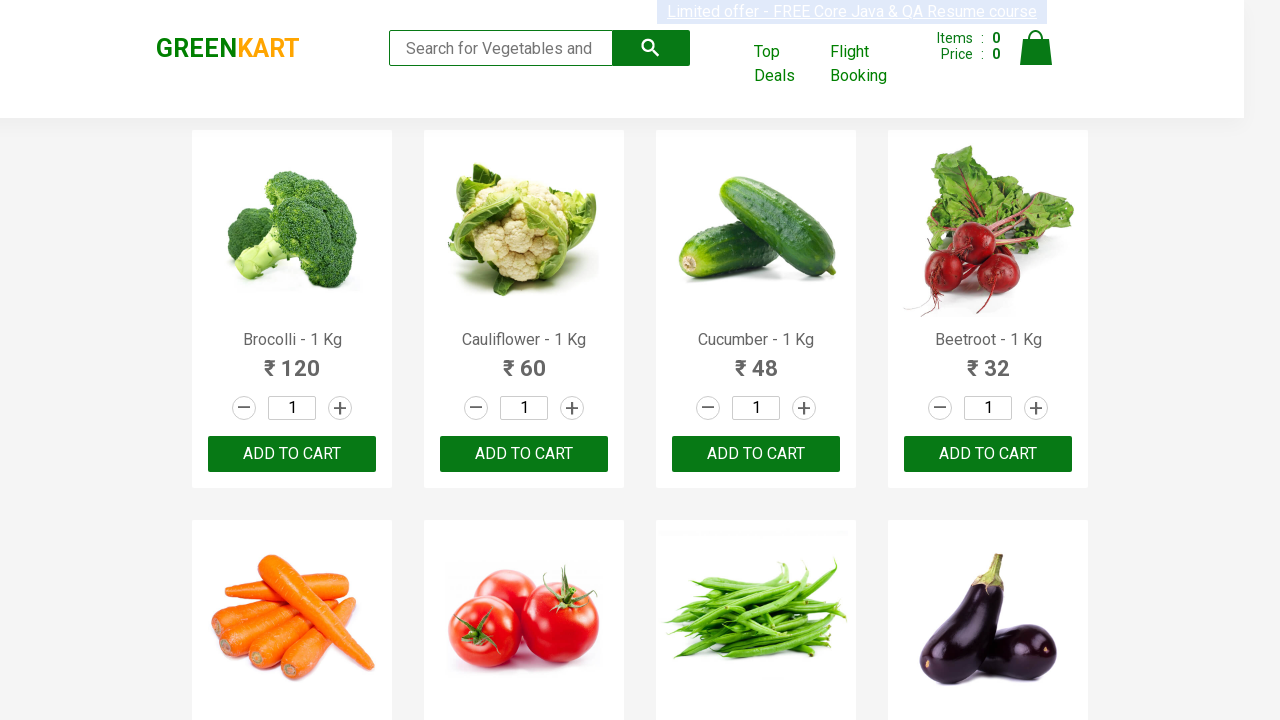

Waited for product list to load on GreenKart page
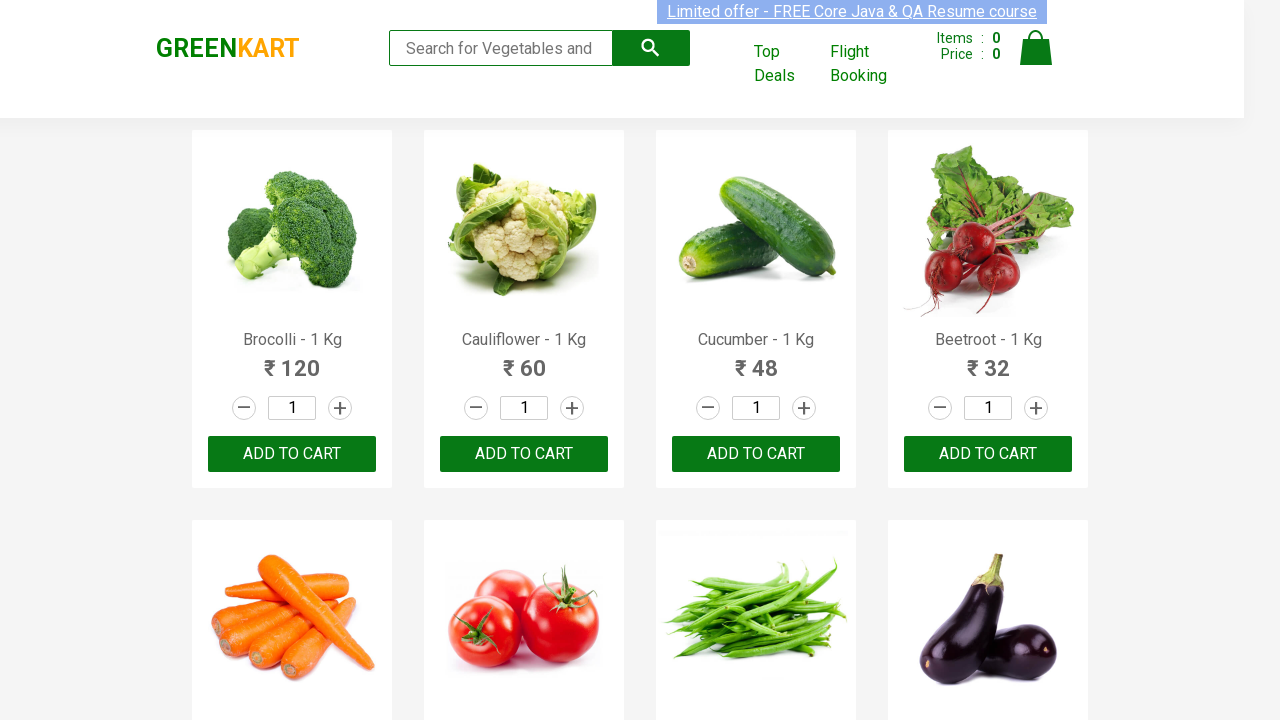

Added 'Brocolli' to cart at (292, 454) on xpath=//div[@class='product-action']/button >> nth=0
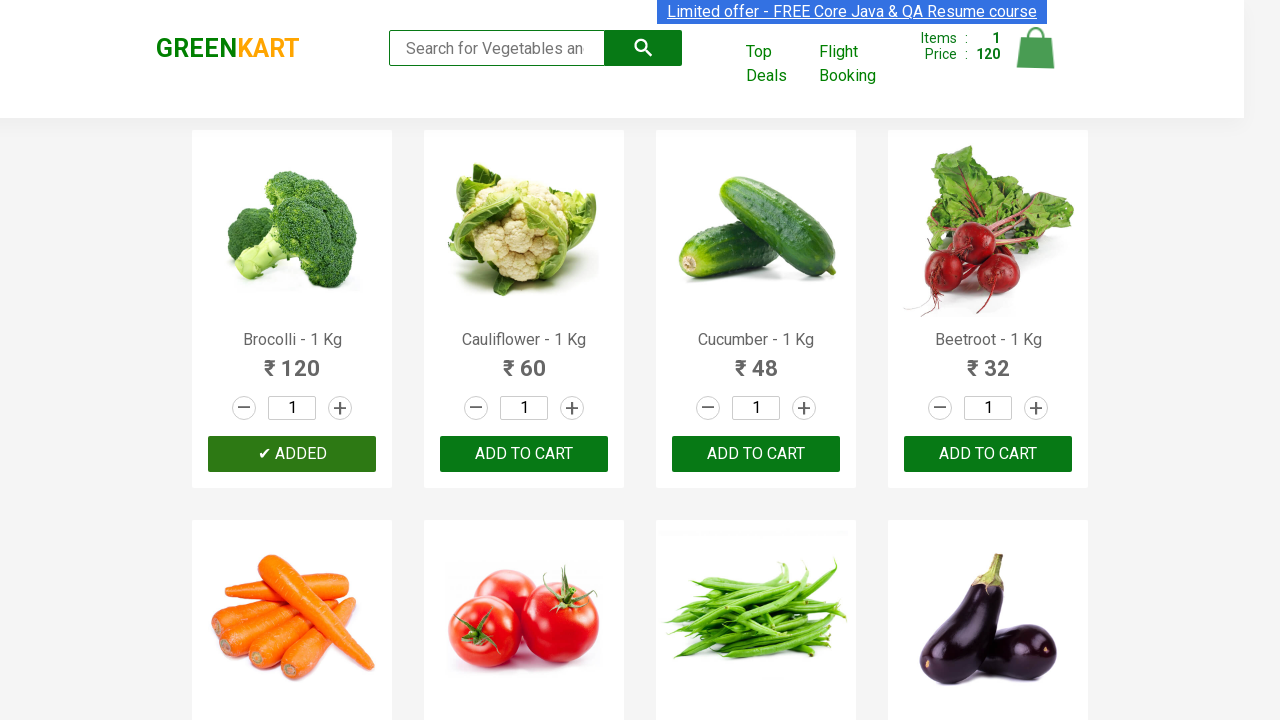

Added 'Cucumber' to cart at (756, 454) on xpath=//div[@class='product-action']/button >> nth=2
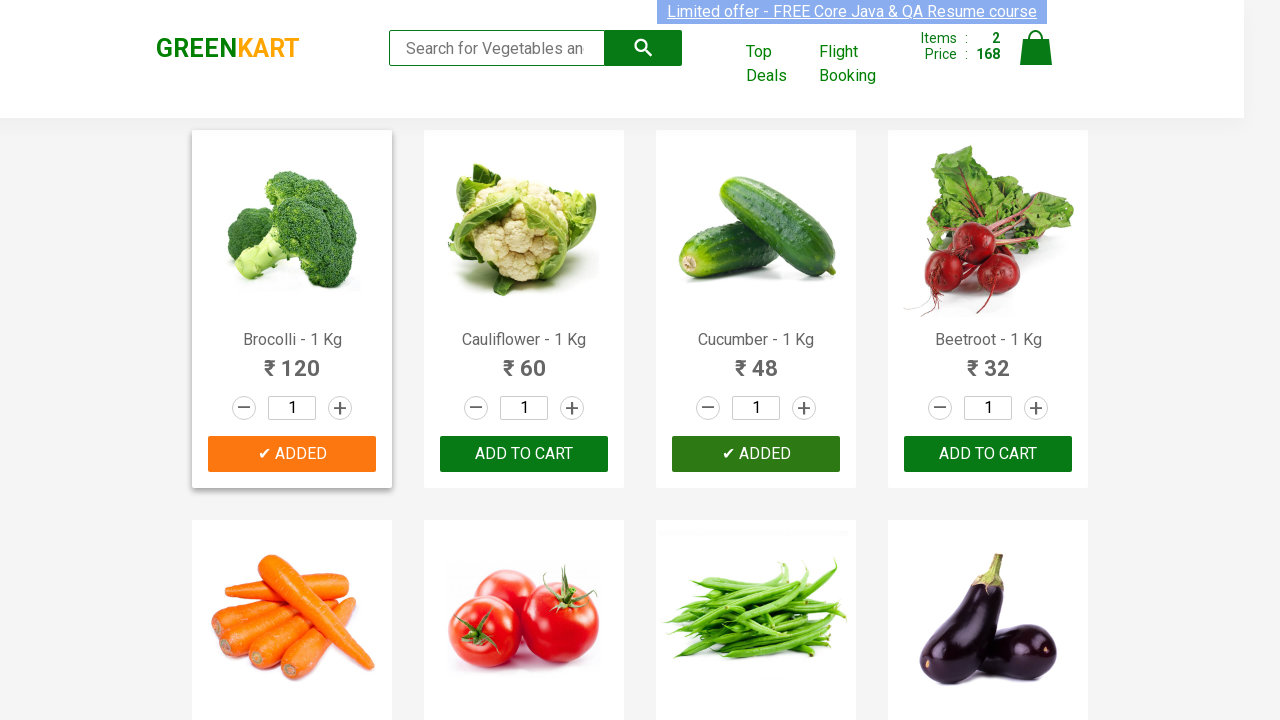

Clicked cart icon to view shopping cart at (1036, 48) on img[alt='Cart']
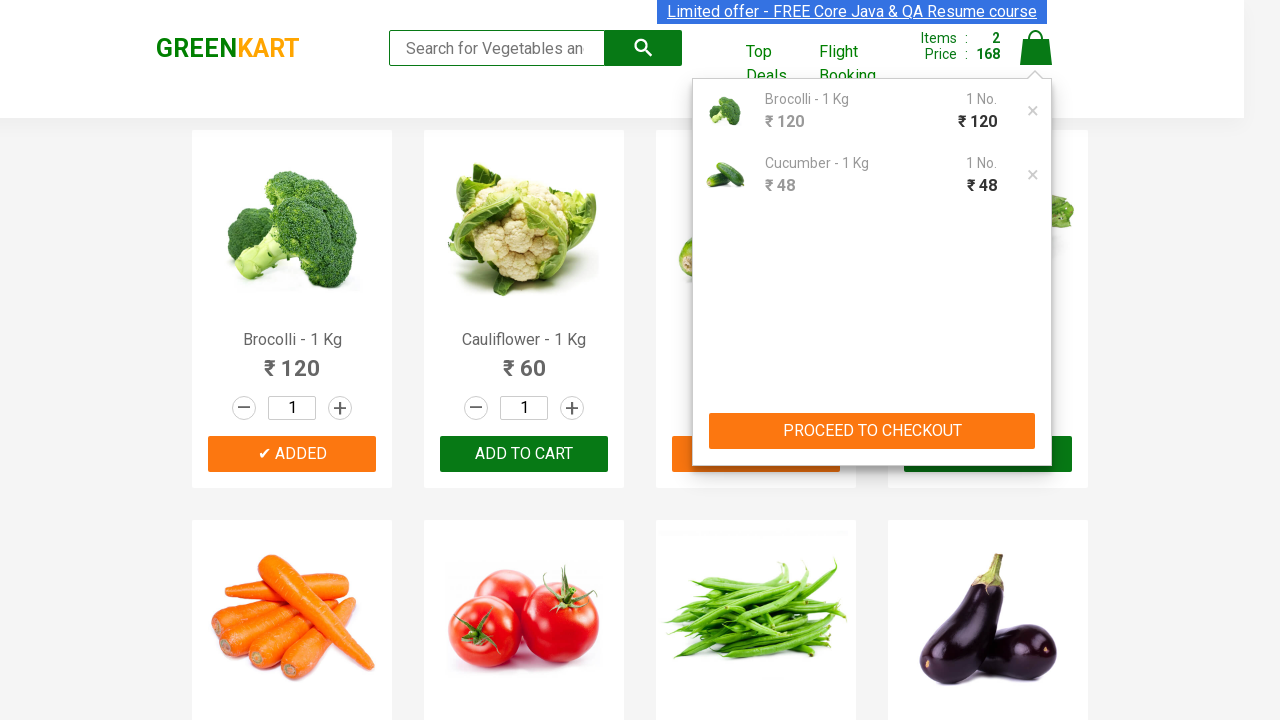

Clicked 'PROCEED TO CHECKOUT' button at (872, 431) on xpath=//button[contains(text(),'PROCEED TO CHECKOUT')]
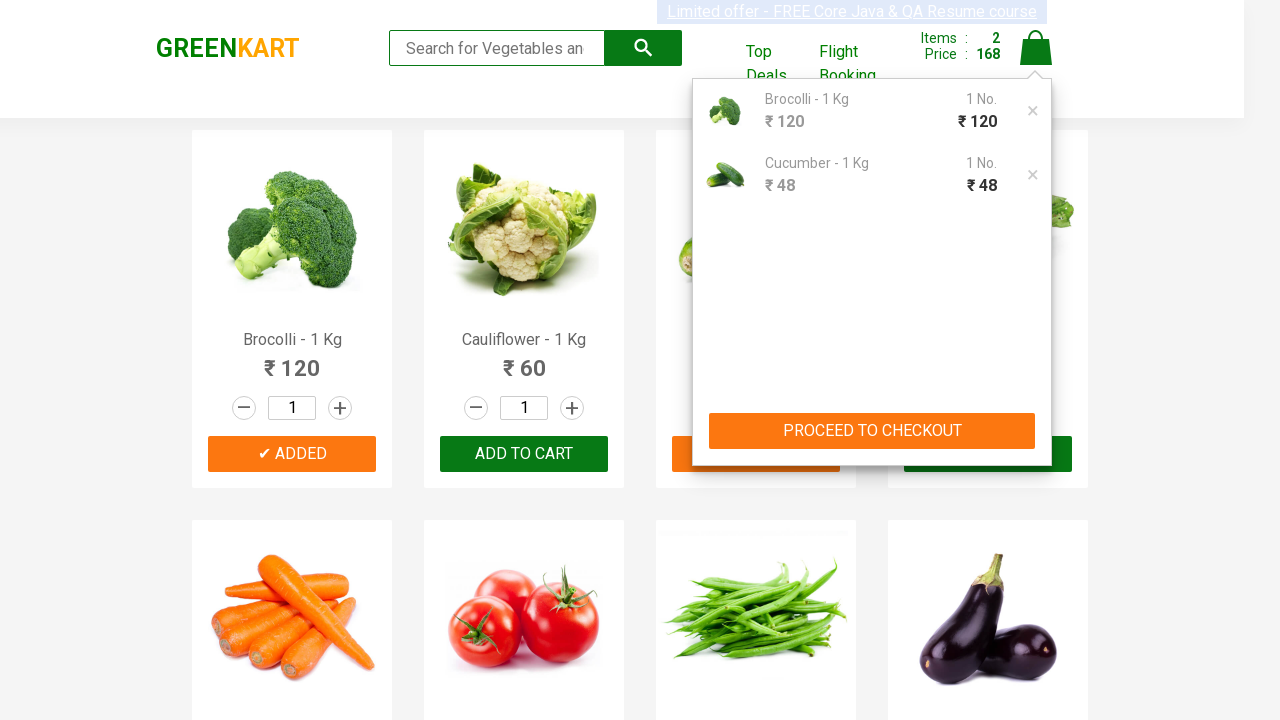

Entered promo code 'rahulshettyacademy' on input.promoCode
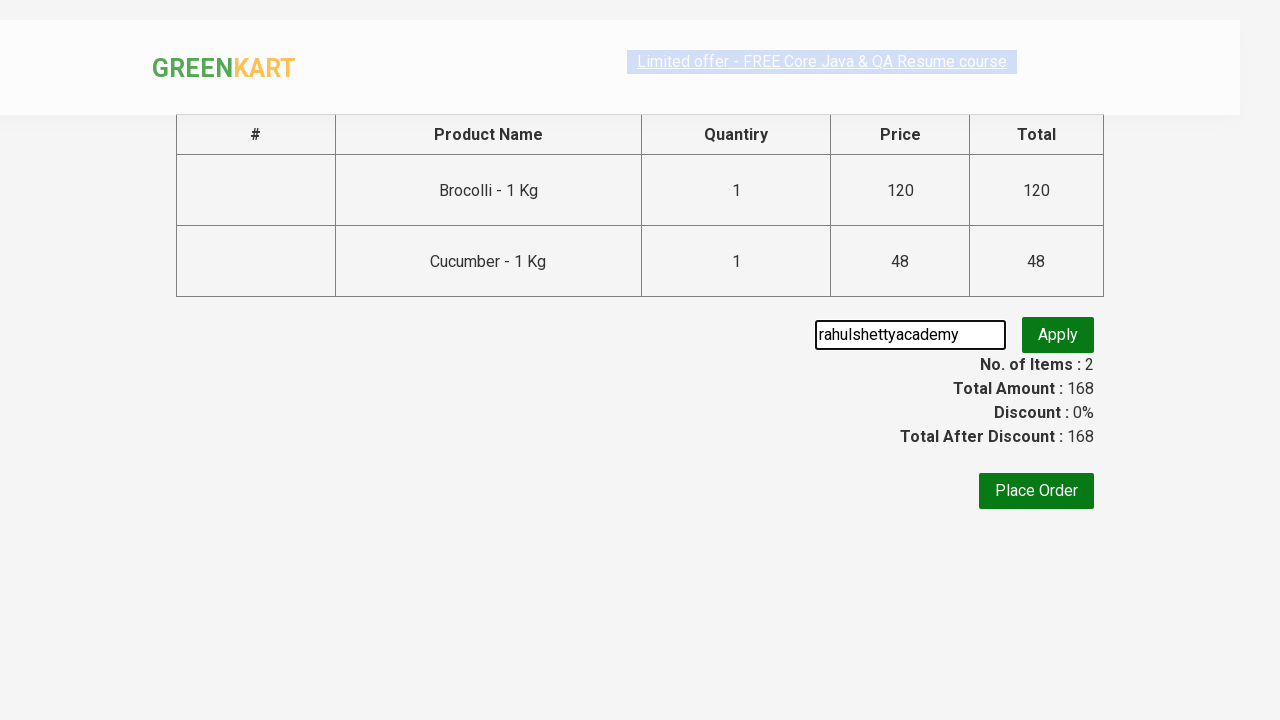

Clicked apply button to apply promo code at (1058, 335) on .promoBtn
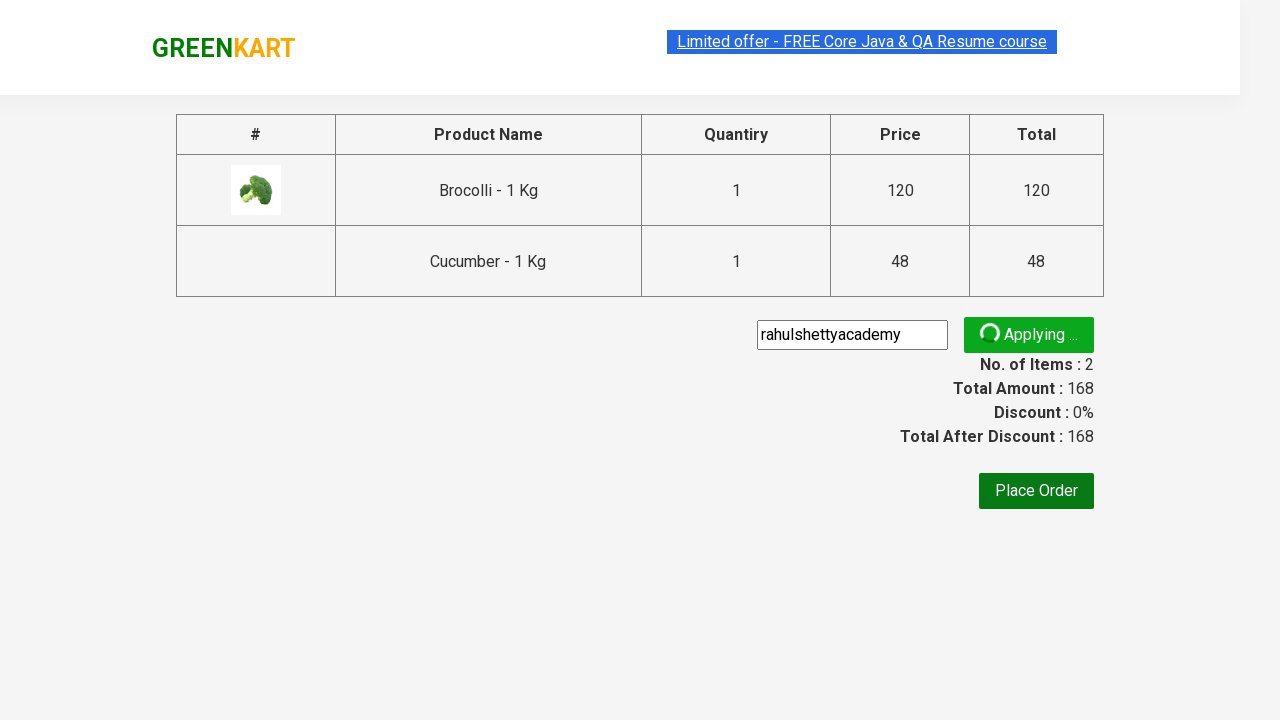

Promo code successfully applied and discount displayed
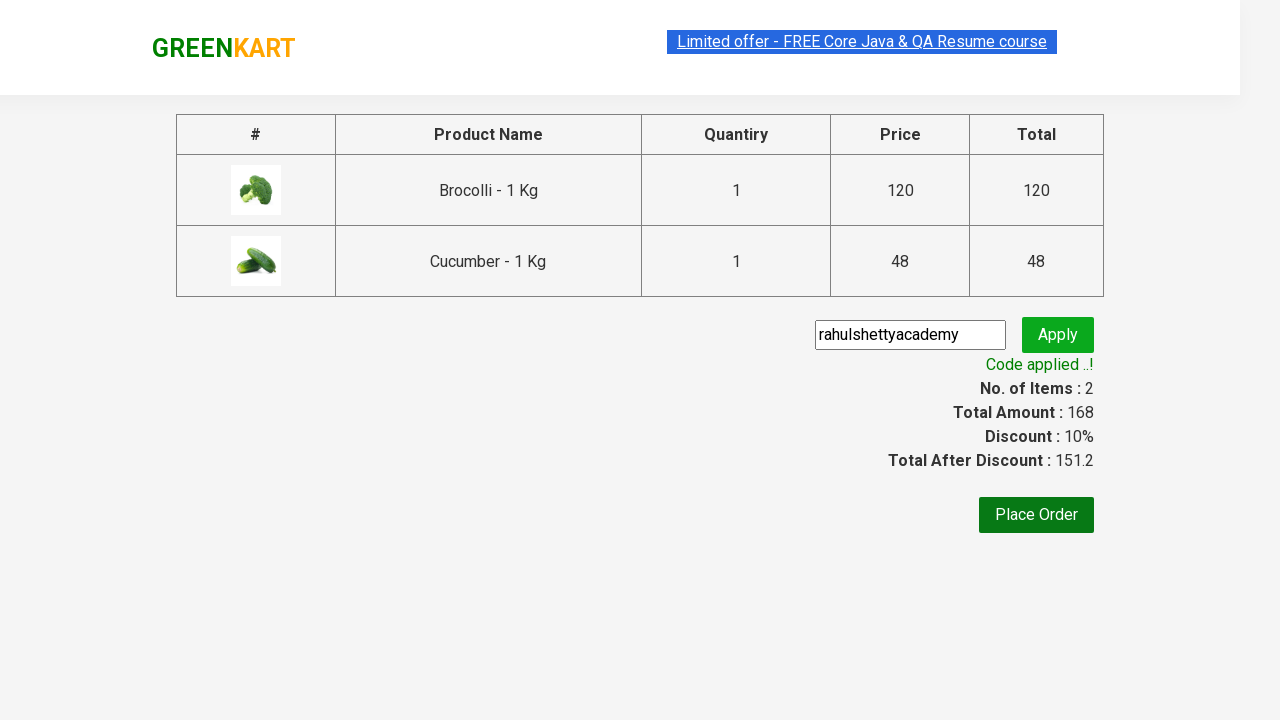

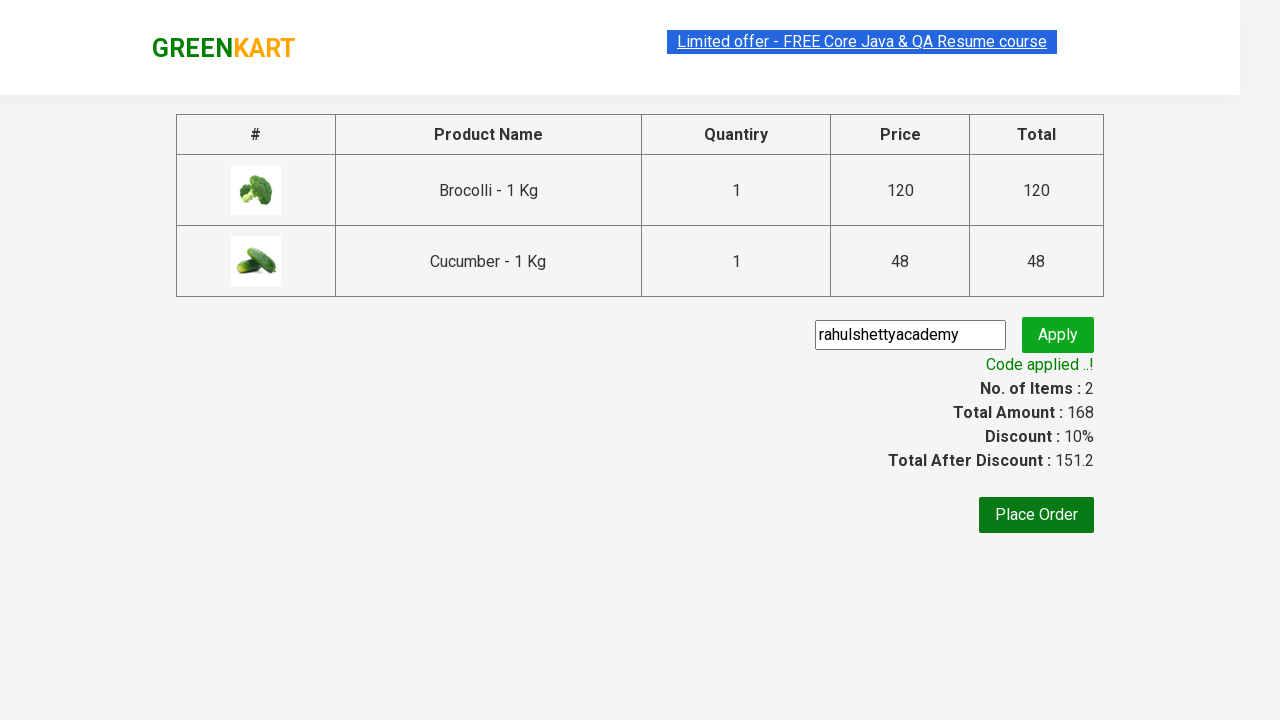